Tests editing a todo item by double-clicking, changing text, and pressing Enter

Starting URL: https://demo.playwright.dev/todomvc

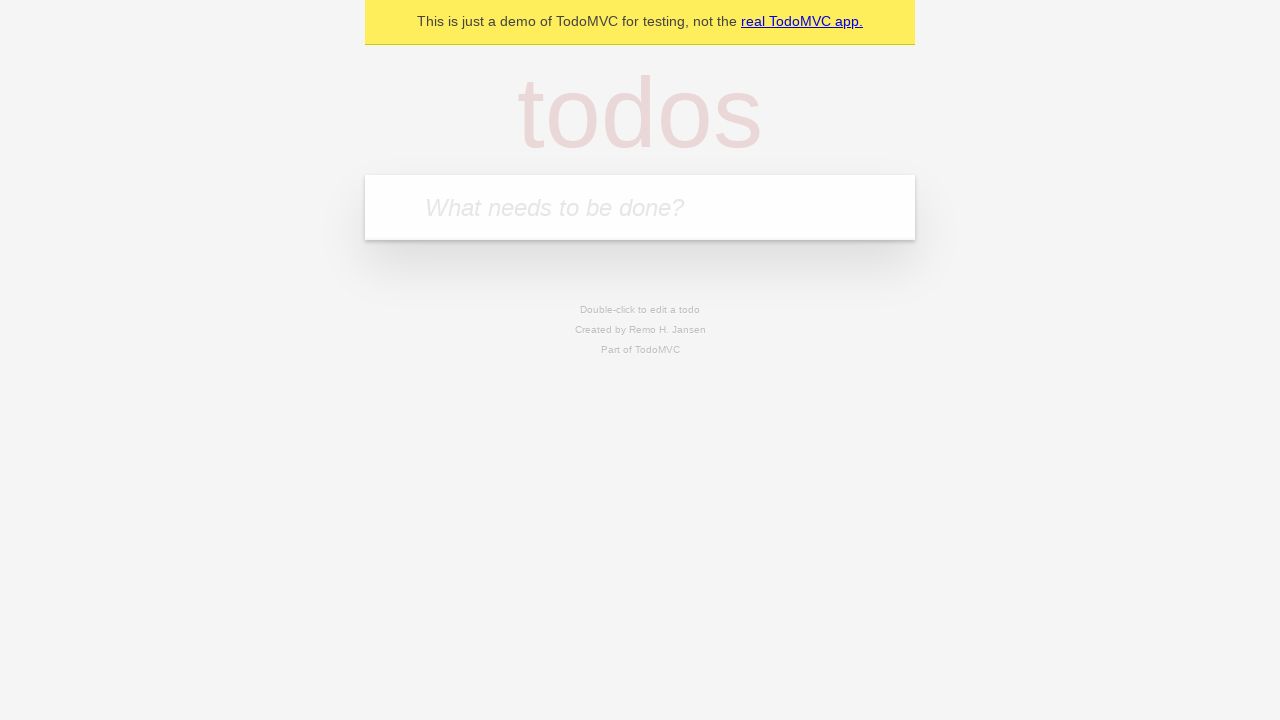

Filled todo input with 'buy some cheese' on internal:attr=[placeholder="What needs to be done?"i]
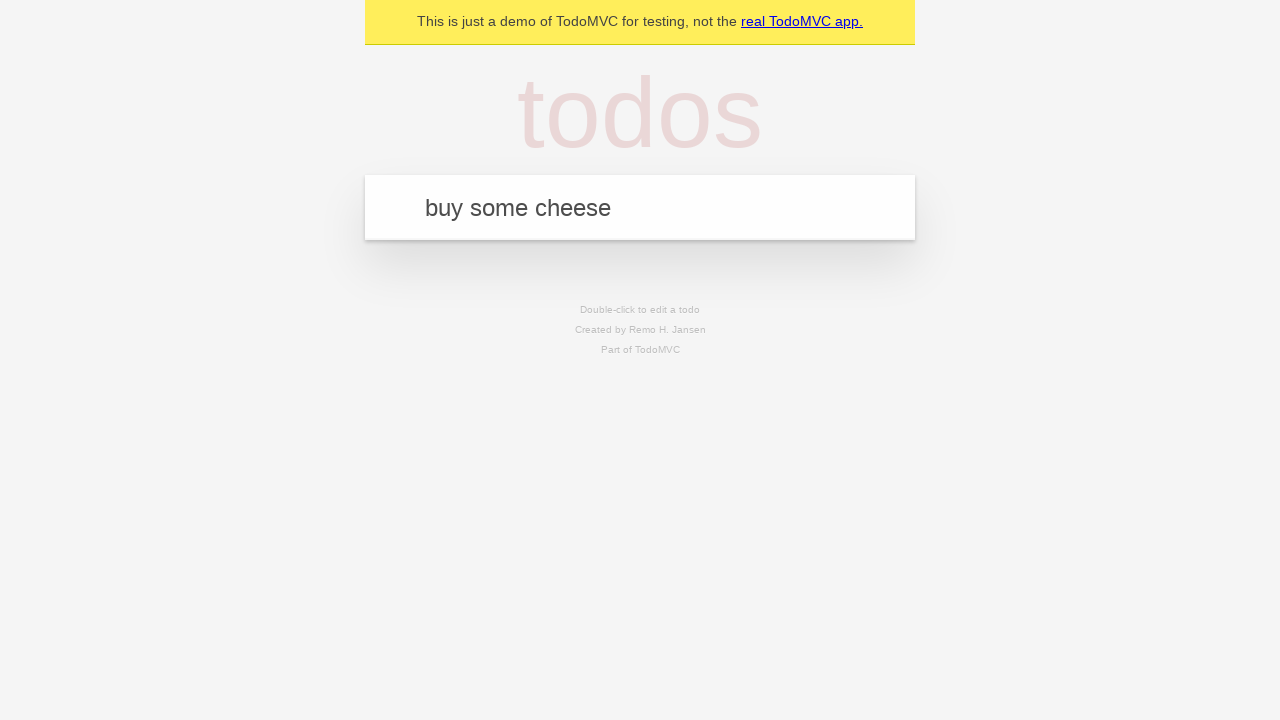

Pressed Enter to create todo item 'buy some cheese' on internal:attr=[placeholder="What needs to be done?"i]
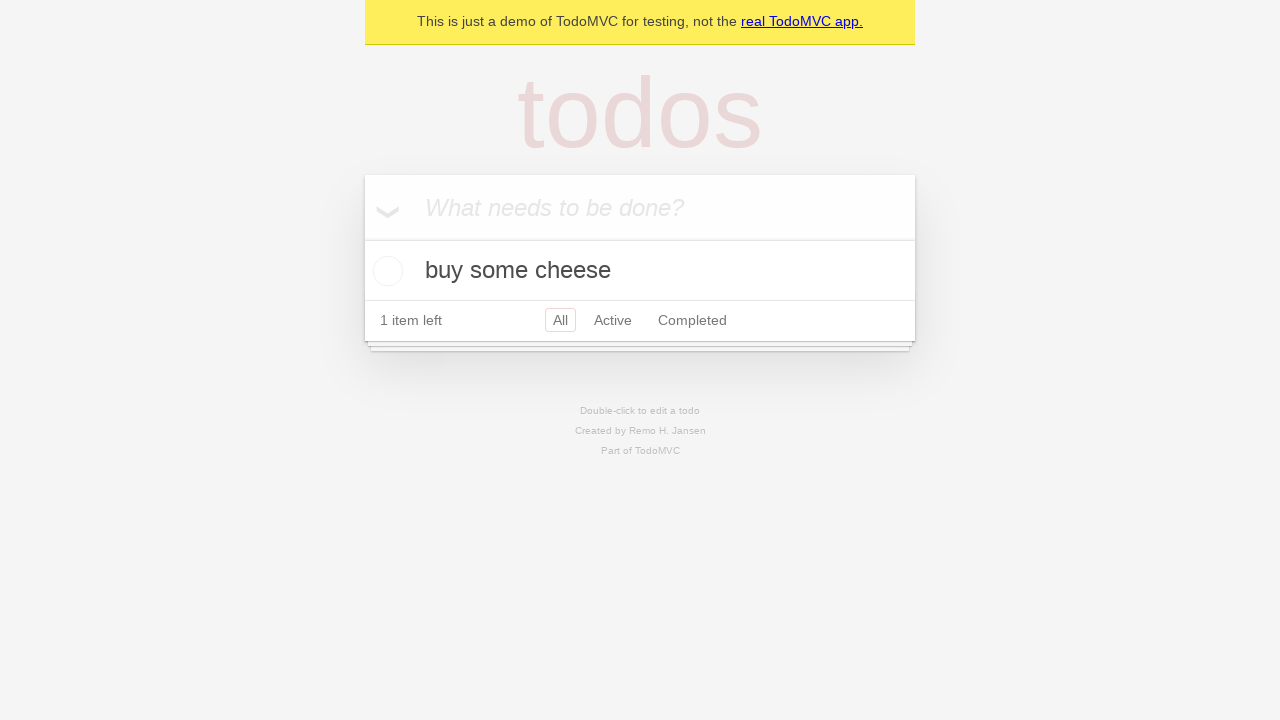

Filled todo input with 'feed the cat' on internal:attr=[placeholder="What needs to be done?"i]
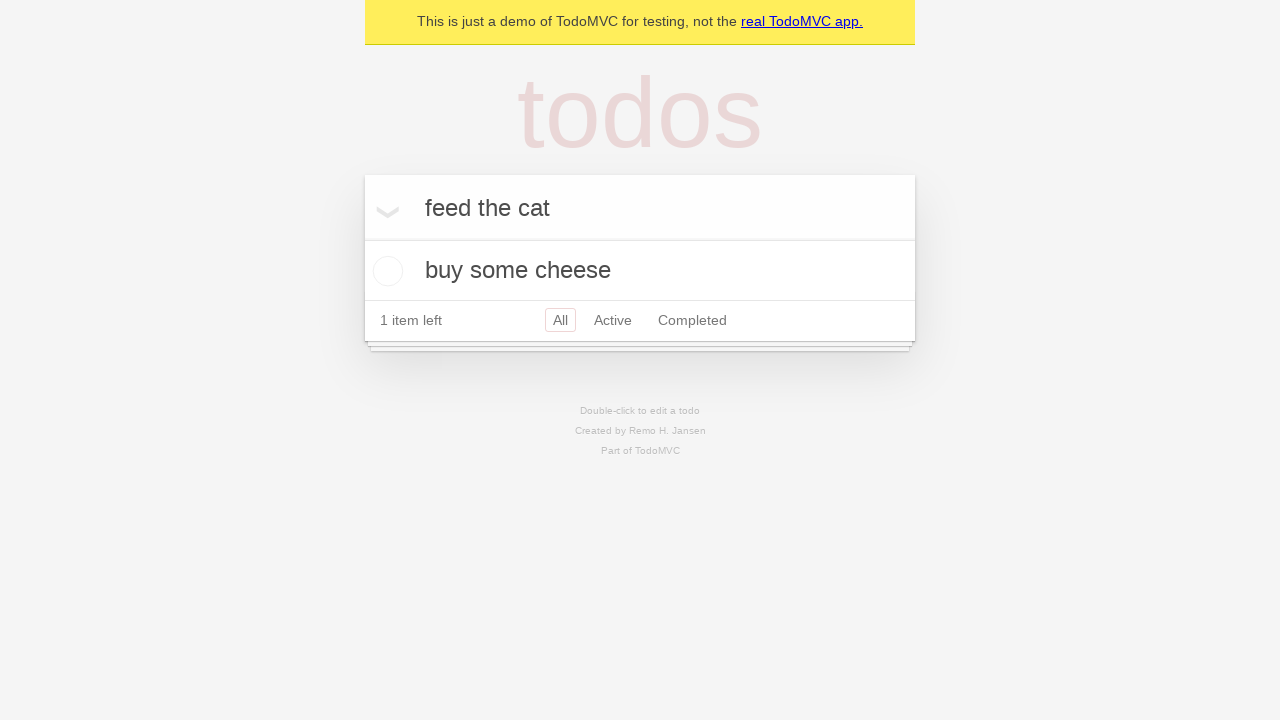

Pressed Enter to create todo item 'feed the cat' on internal:attr=[placeholder="What needs to be done?"i]
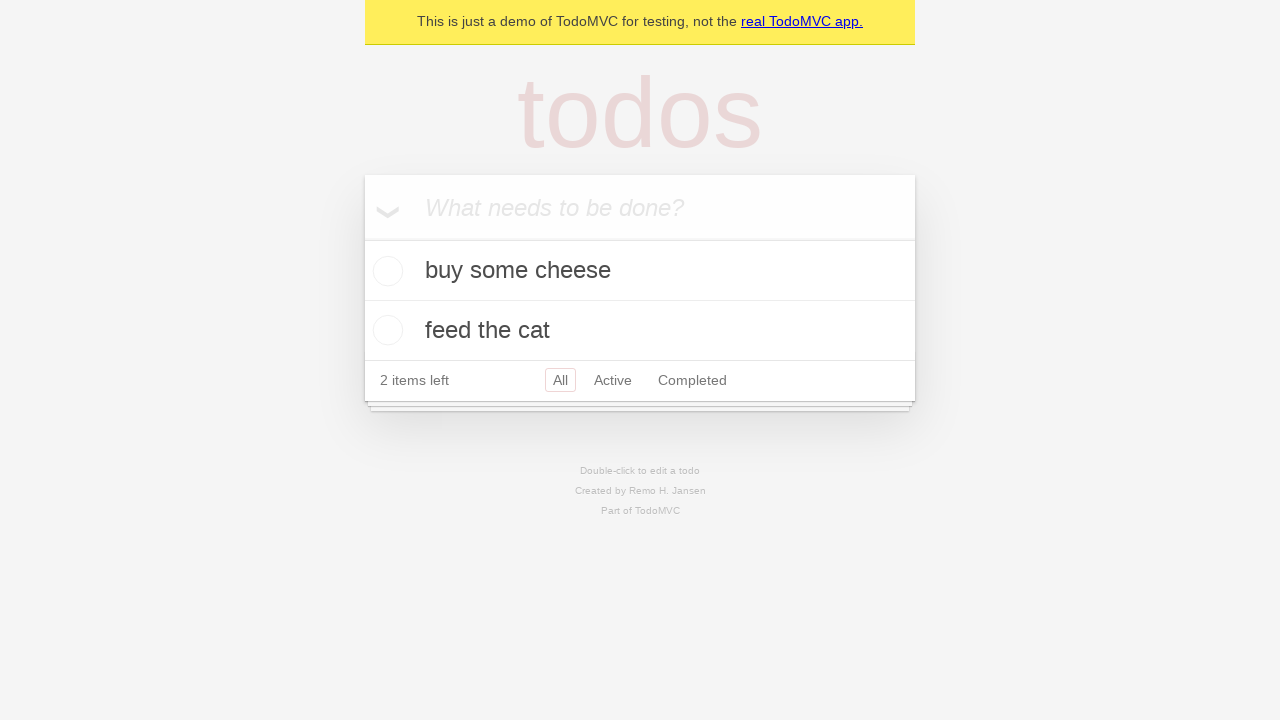

Filled todo input with 'book a doctors appointment' on internal:attr=[placeholder="What needs to be done?"i]
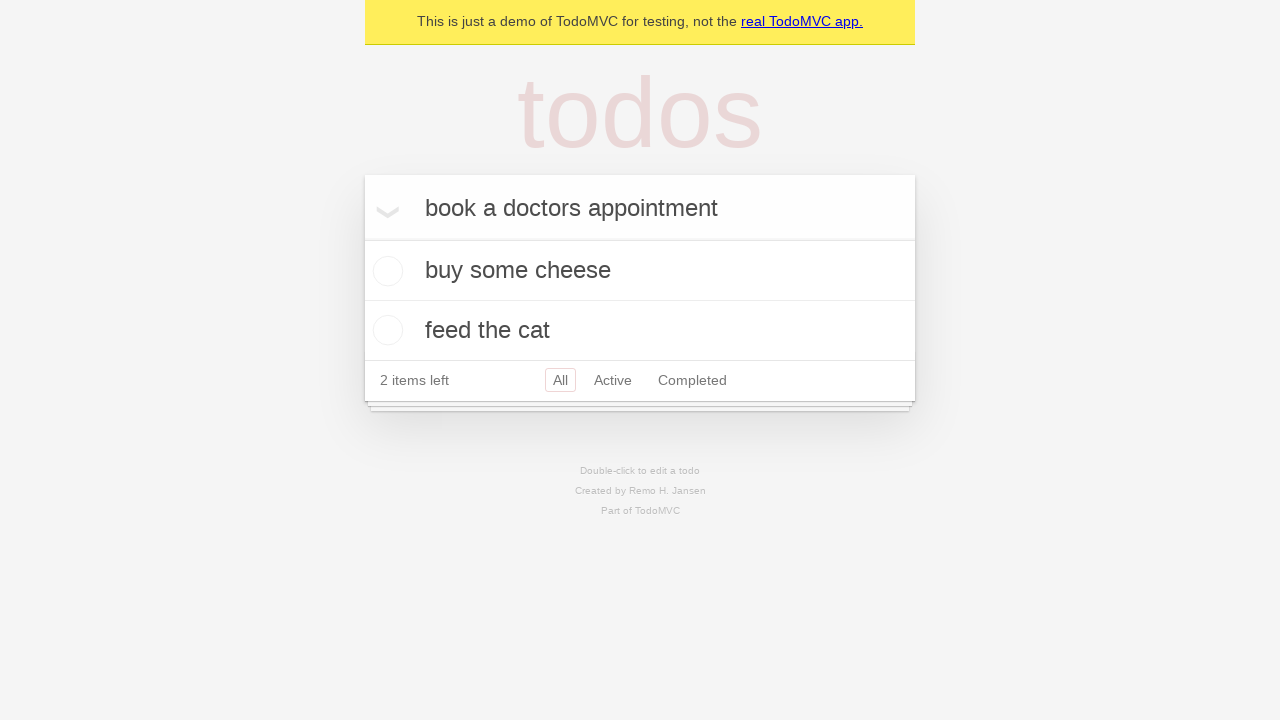

Pressed Enter to create todo item 'book a doctors appointment' on internal:attr=[placeholder="What needs to be done?"i]
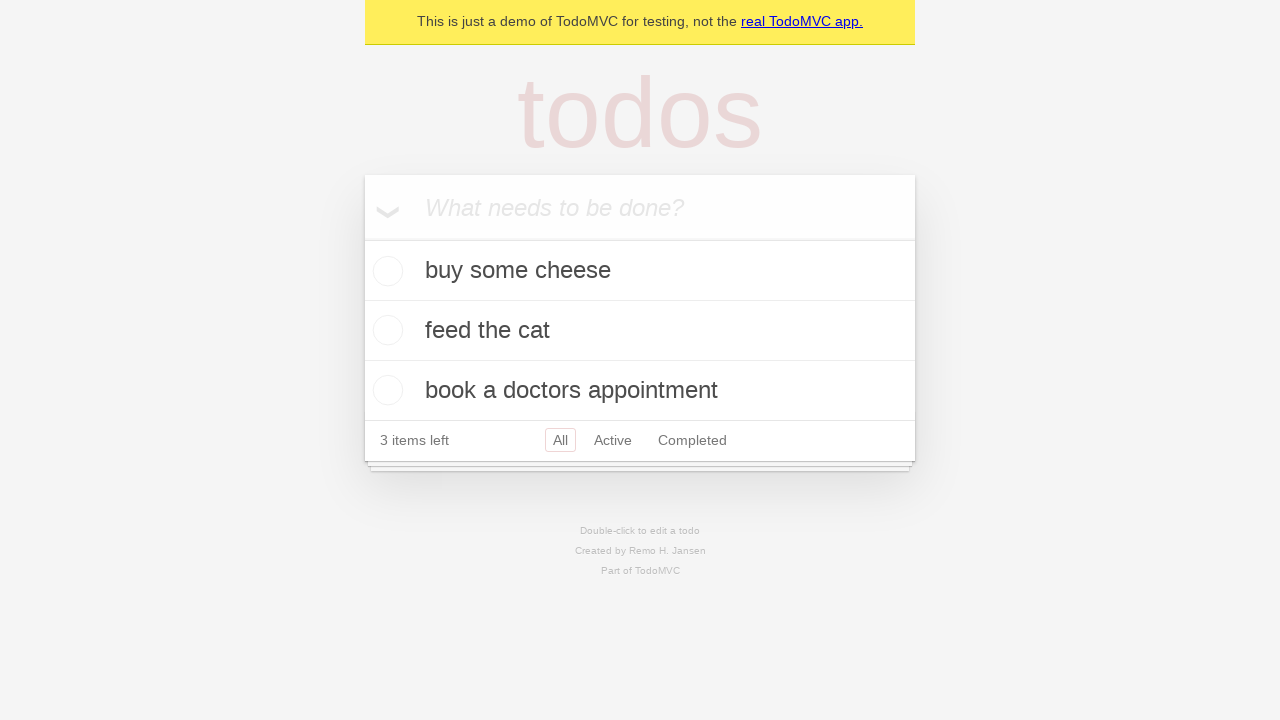

Waited for all 3 todo items to be loaded
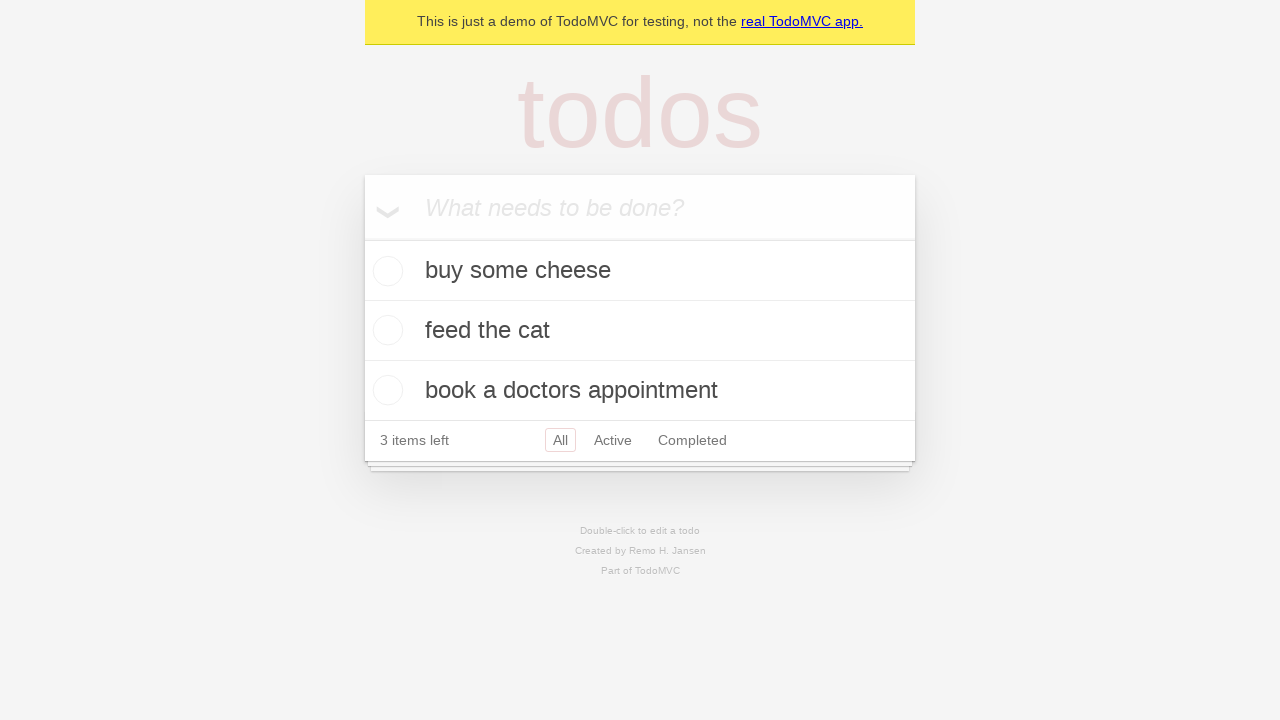

Double-clicked second todo item to enter edit mode at (640, 331) on internal:testid=[data-testid="todo-item"s] >> nth=1
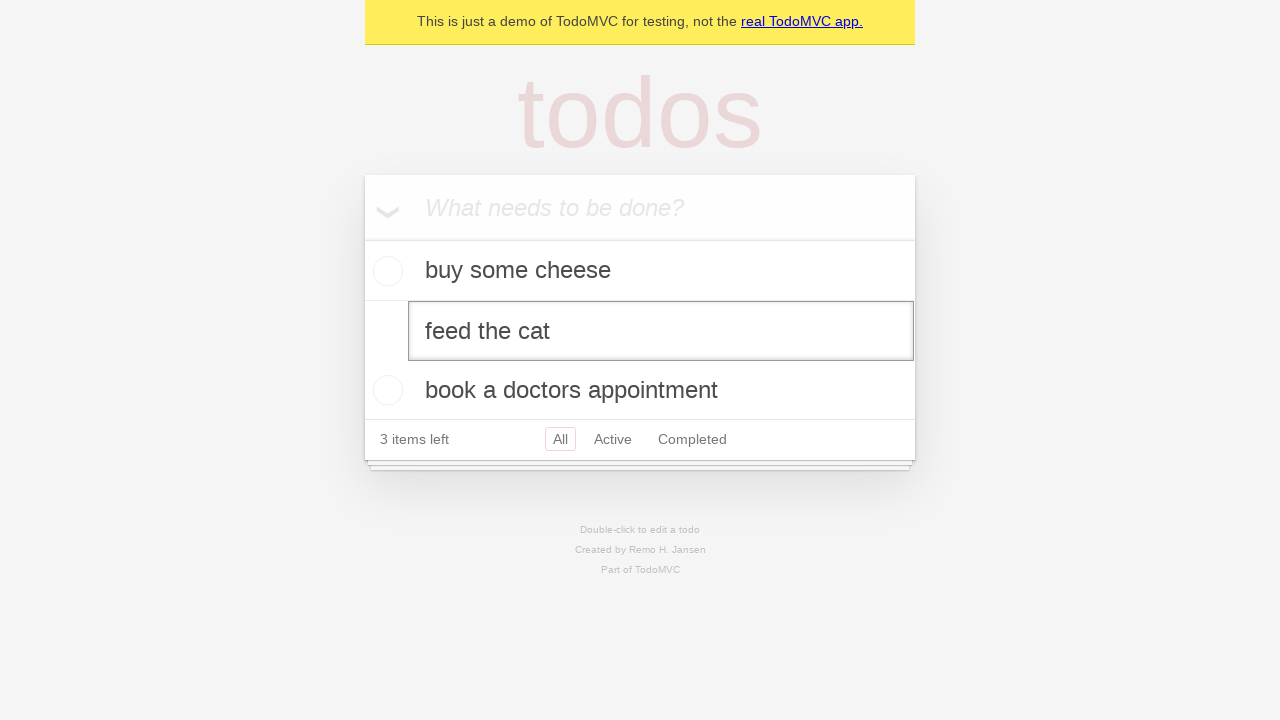

Changed todo text to 'buy some sausages' on internal:testid=[data-testid="todo-item"s] >> nth=1 >> internal:role=textbox[nam
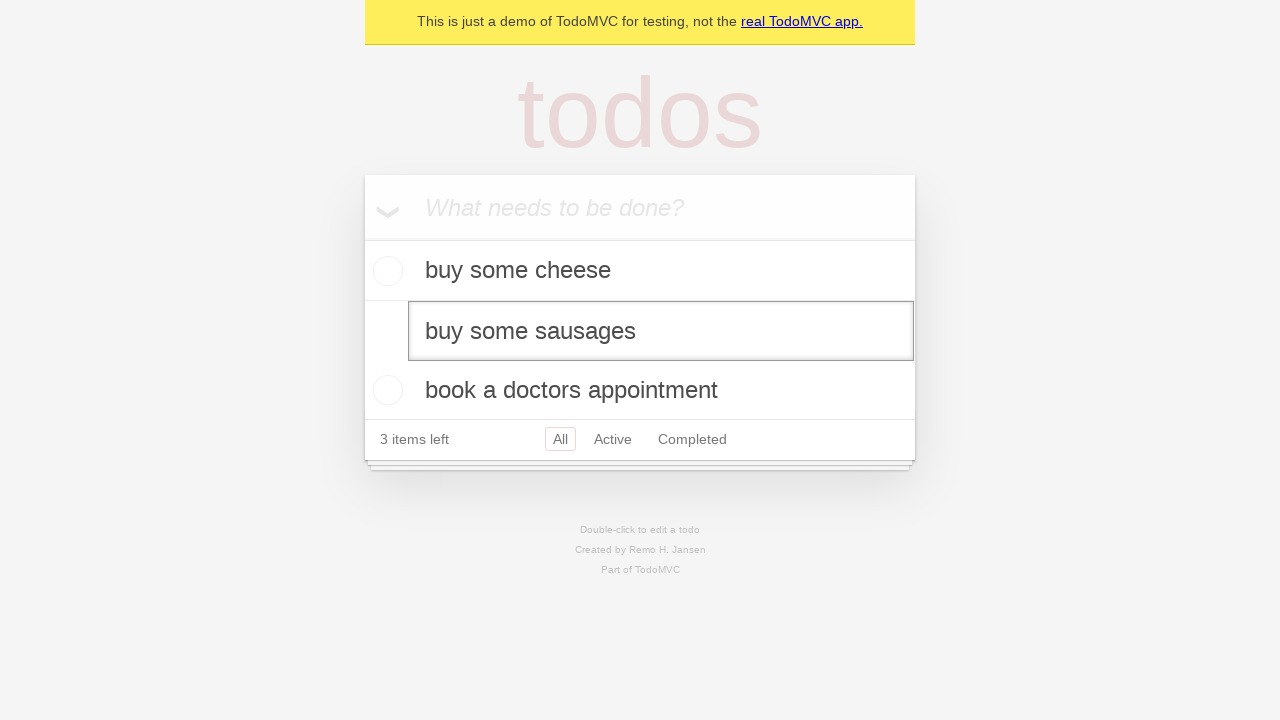

Pressed Enter to save edited todo item on internal:testid=[data-testid="todo-item"s] >> nth=1 >> internal:role=textbox[nam
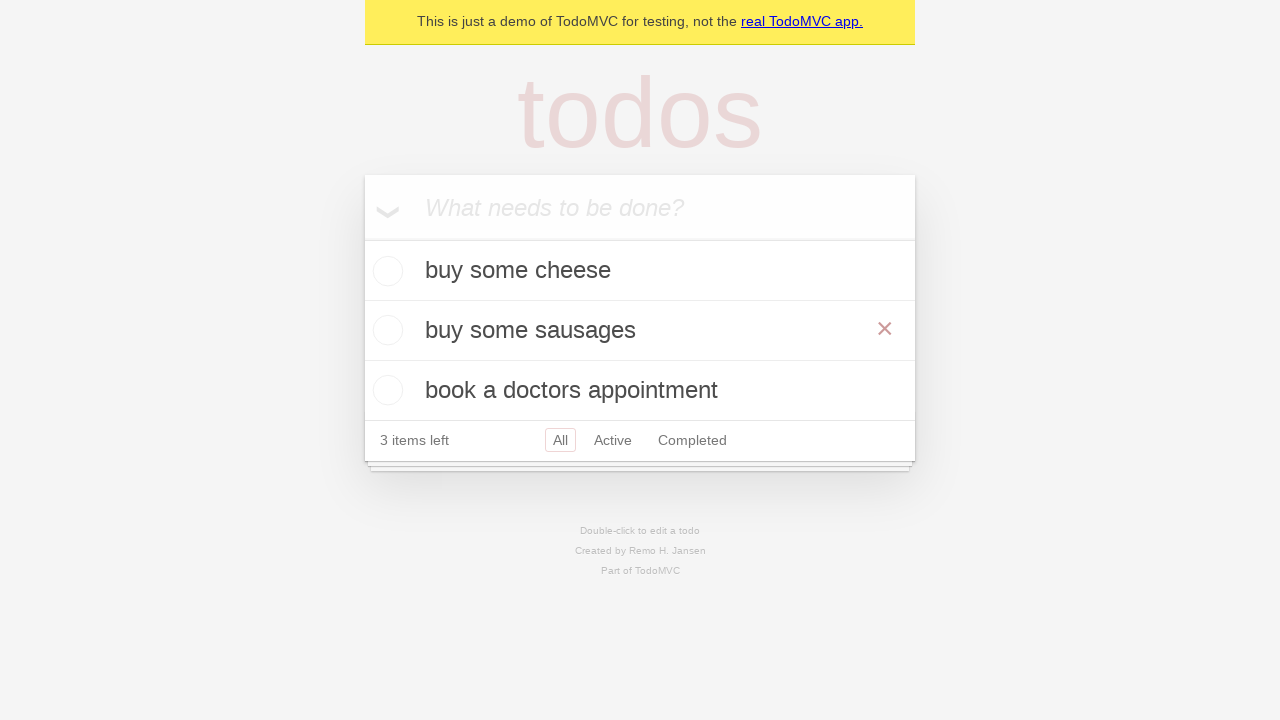

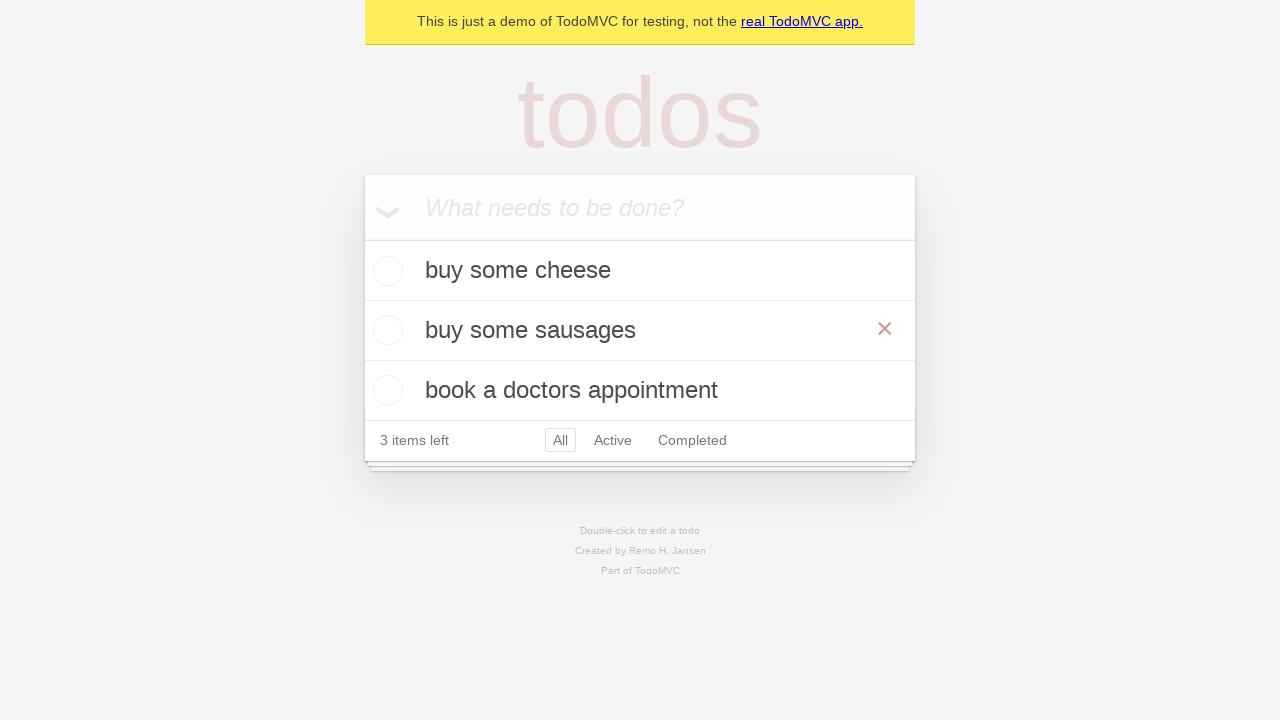